Tests clicking a JavaScript confirm dialog and accepting it, then verifies the result shows "Ok" was clicked

Starting URL: https://the-internet.herokuapp.com/javascript_alerts

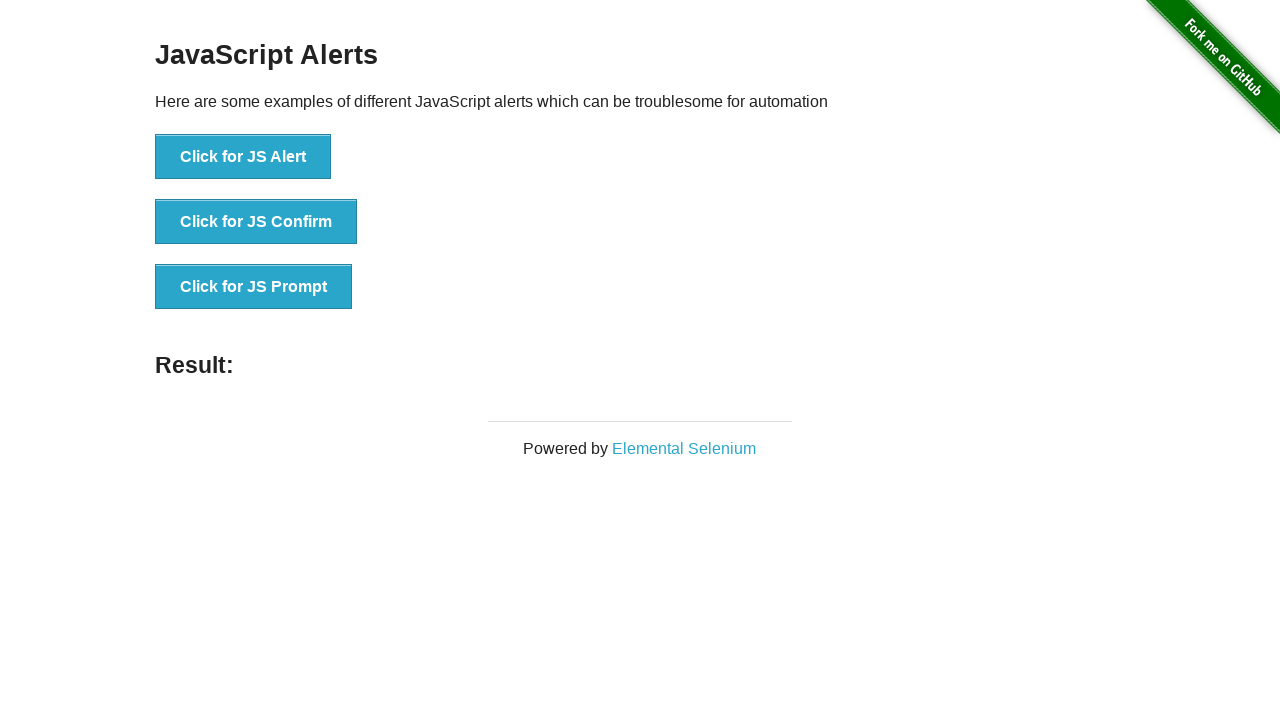

Set up dialog handler to accept confirm dialogs
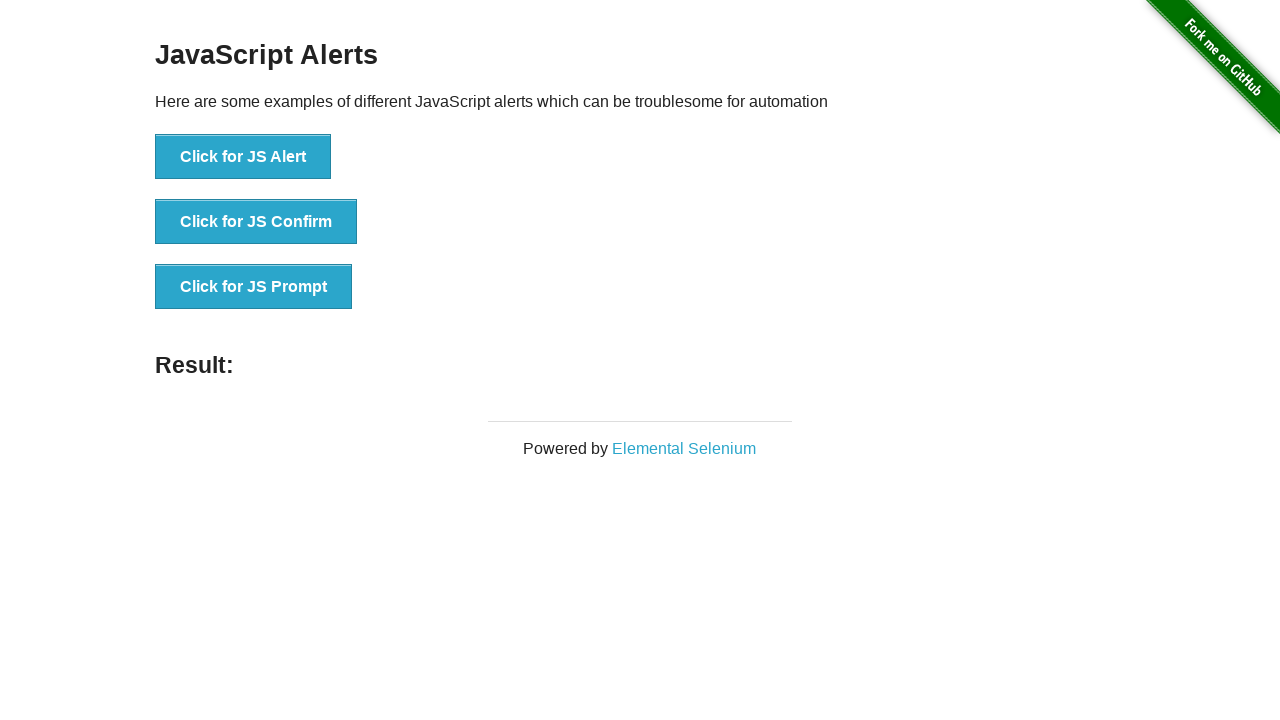

Clicked the JavaScript confirm button at (256, 222) on button[onclick='jsConfirm()']
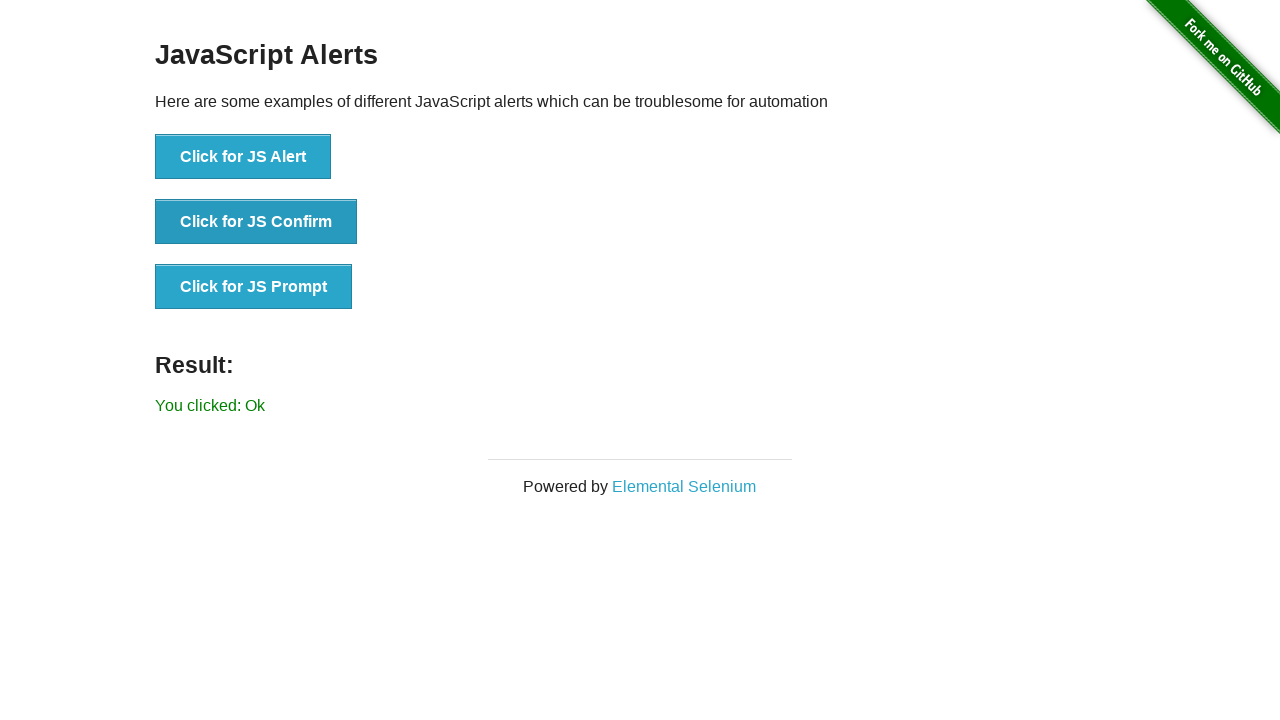

Result message appeared after accepting confirm dialog
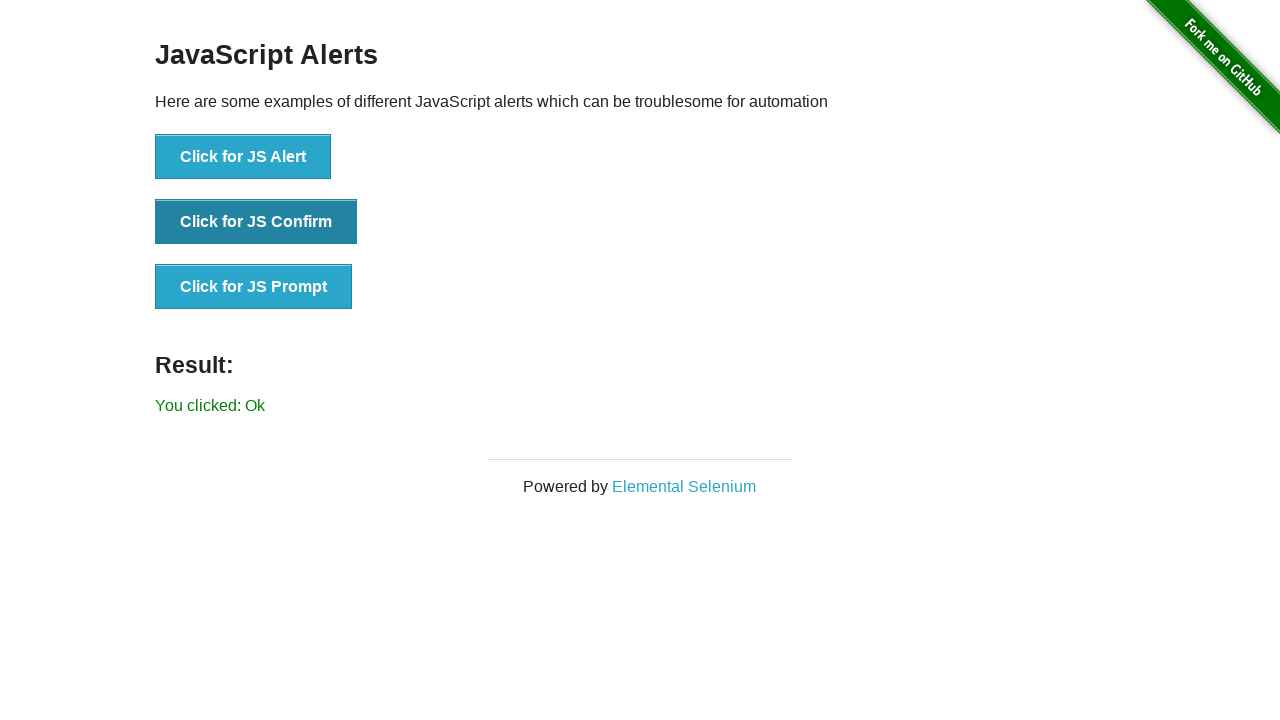

Verified result message shows 'You clicked: Ok'
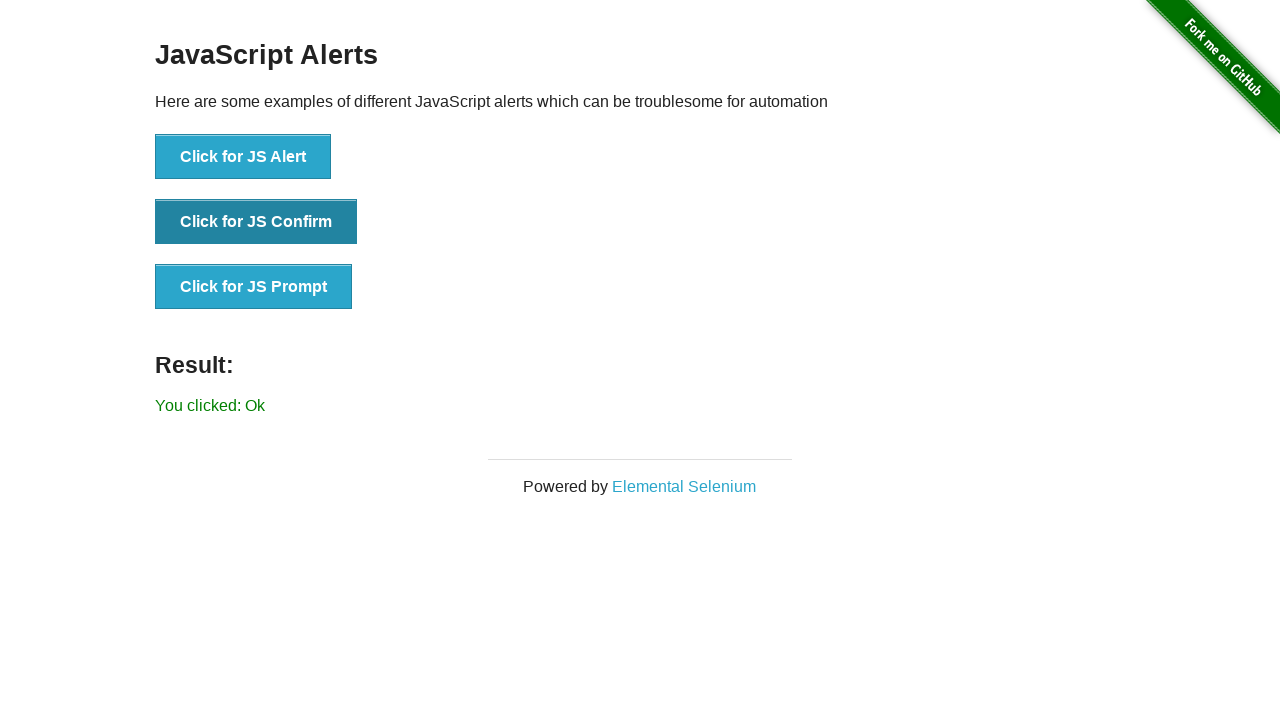

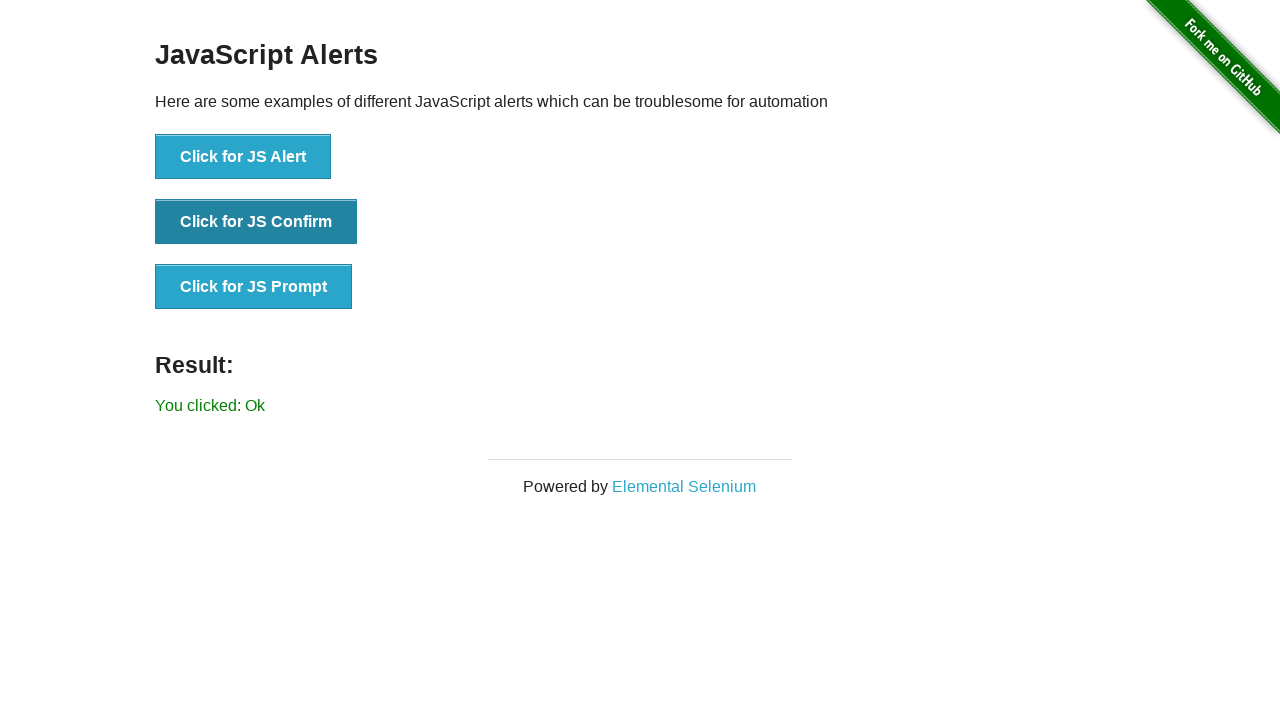